Tests JavaScript alert interactions including prompt alerts with text input and confirmation dialogs

Starting URL: https://the-internet.herokuapp.com/javascript_alerts

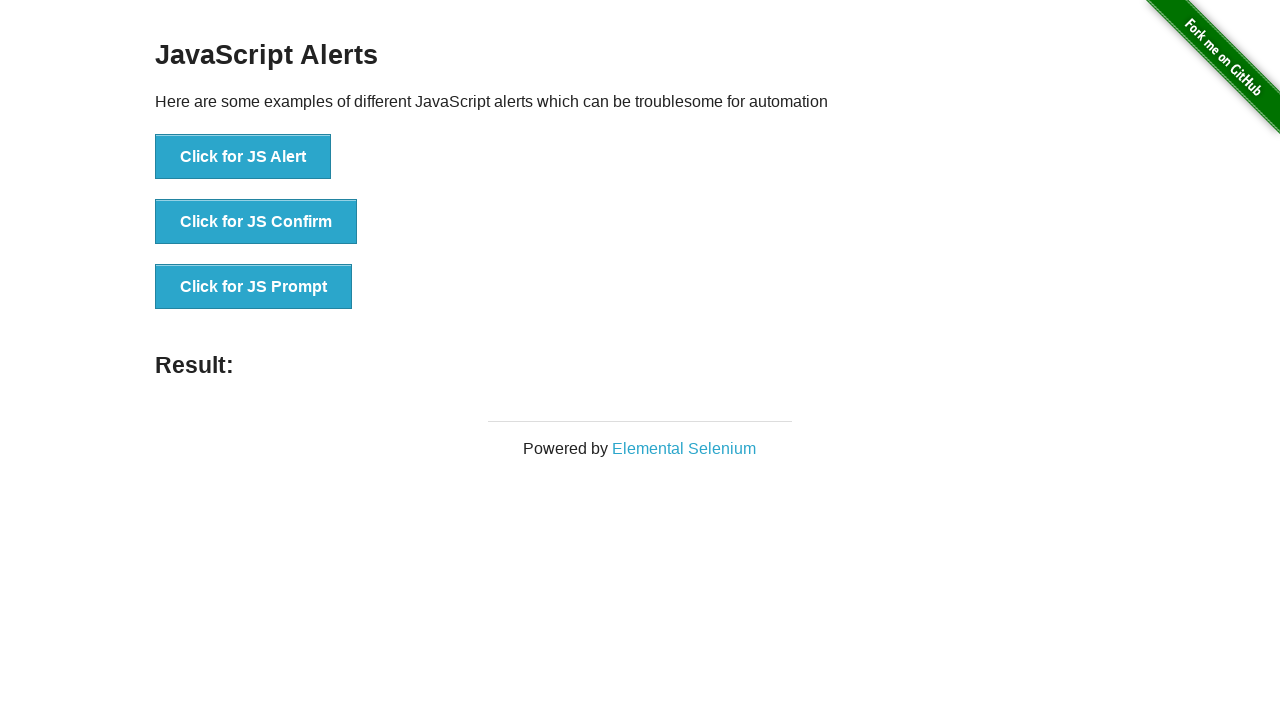

Clicked button to trigger JS prompt dialog at (254, 287) on xpath=//button[normalize-space()='Click for JS Prompt']
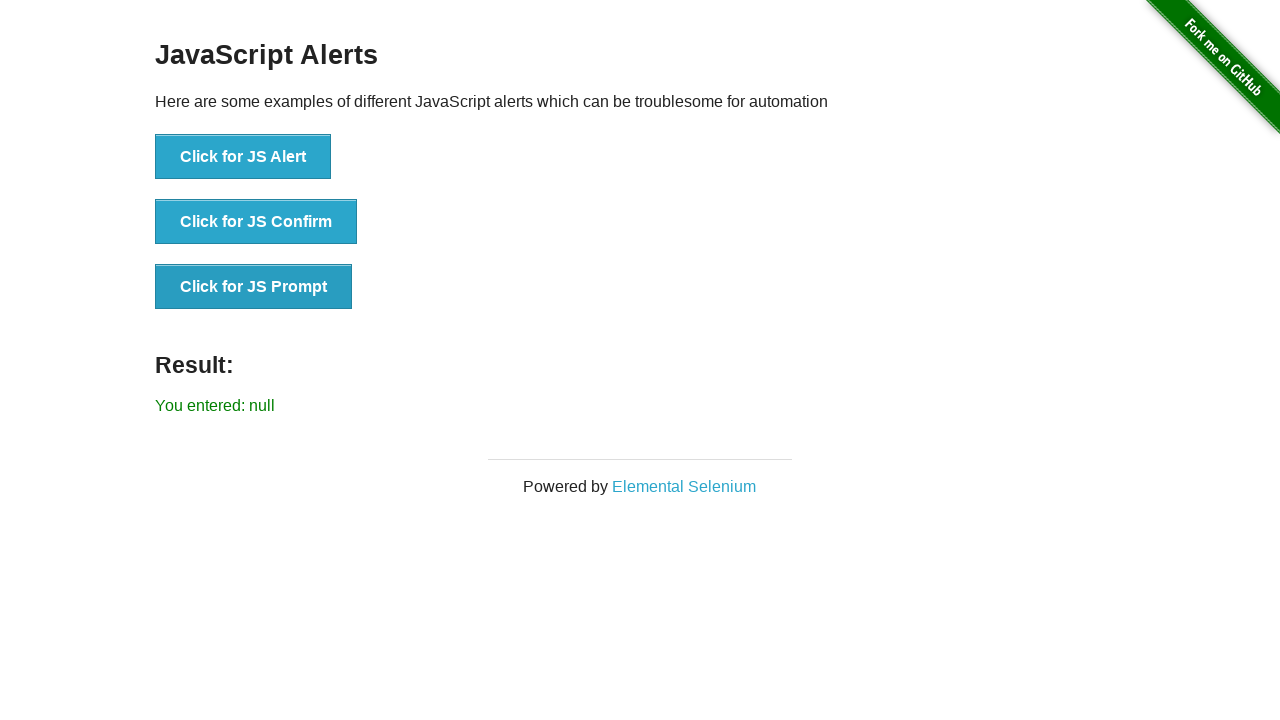

Set up dialog handler to accept prompt with text 'welcome'
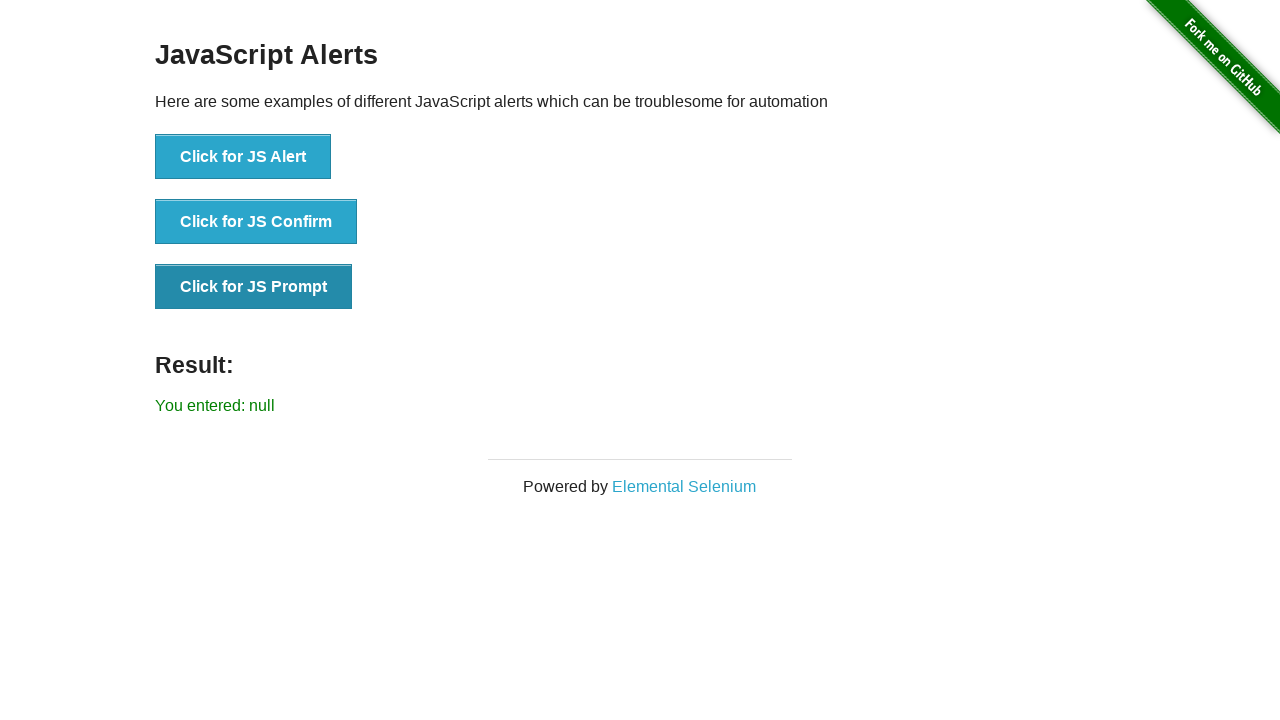

Waited 1000ms for result to display
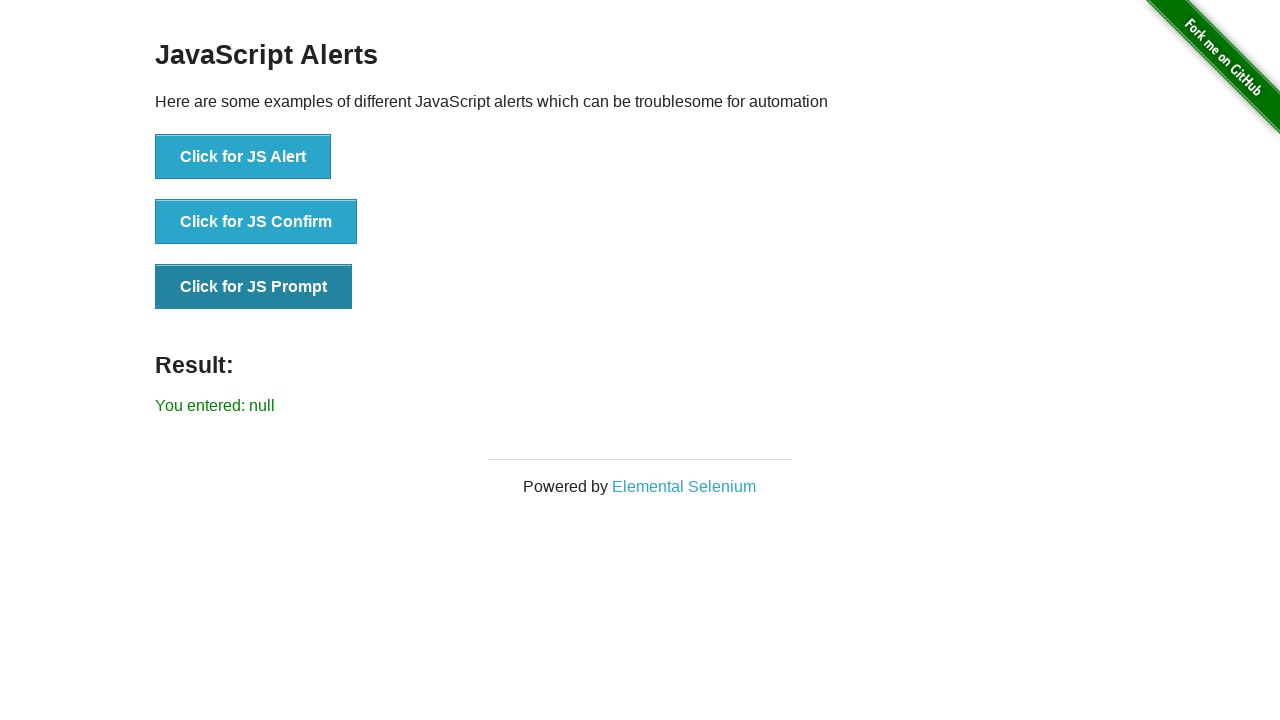

Clicked button to trigger JS alert dialog at (243, 157) on xpath=//button[normalize-space()='Click for JS Alert']
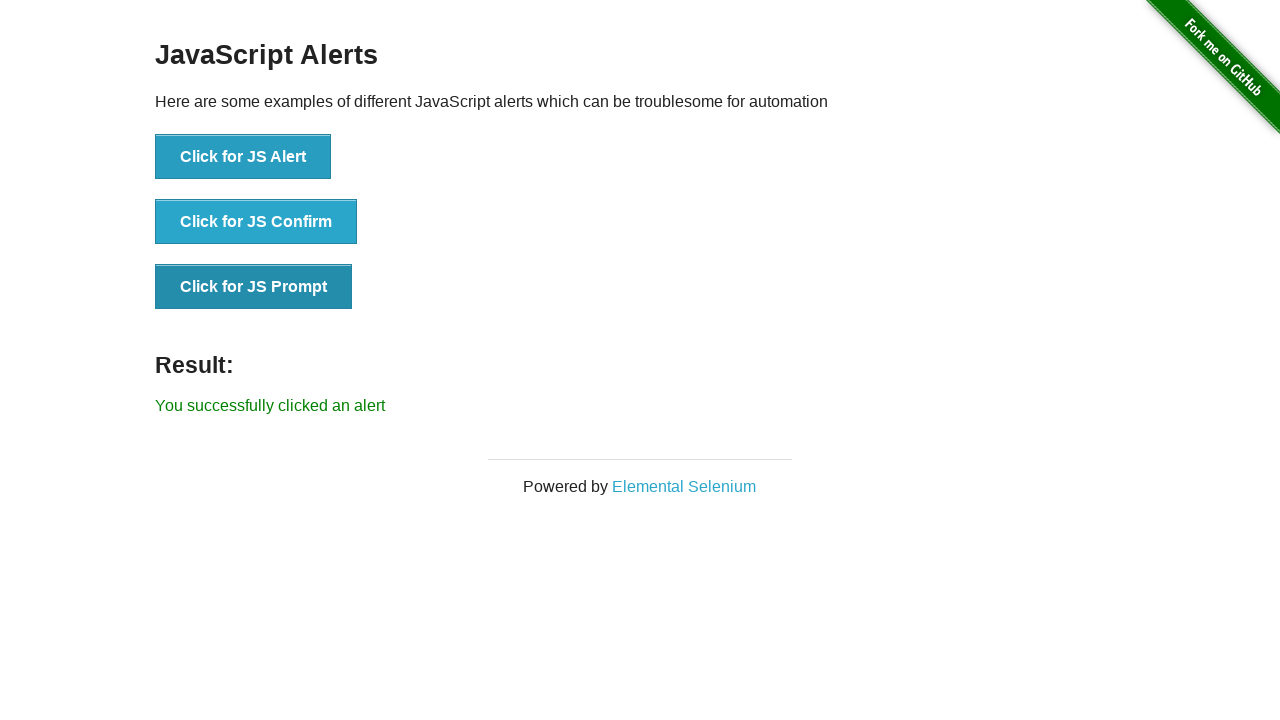

Set up dialog handler to accept confirmation alert
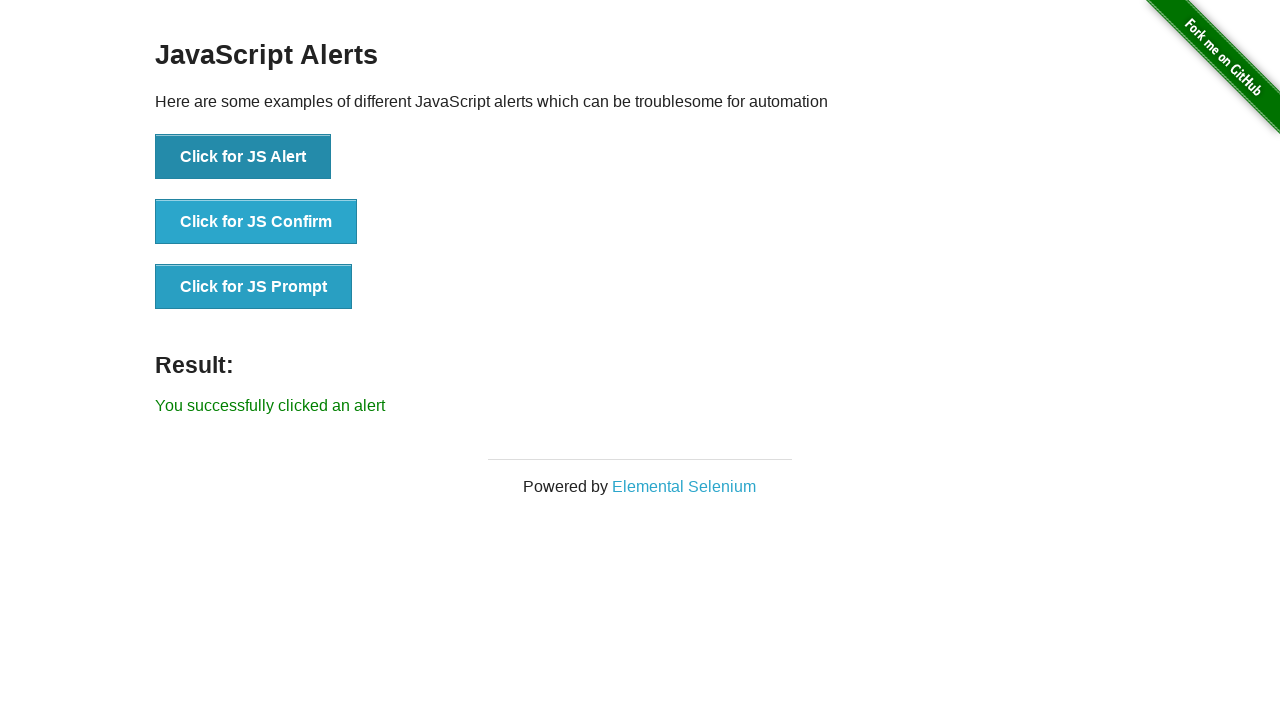

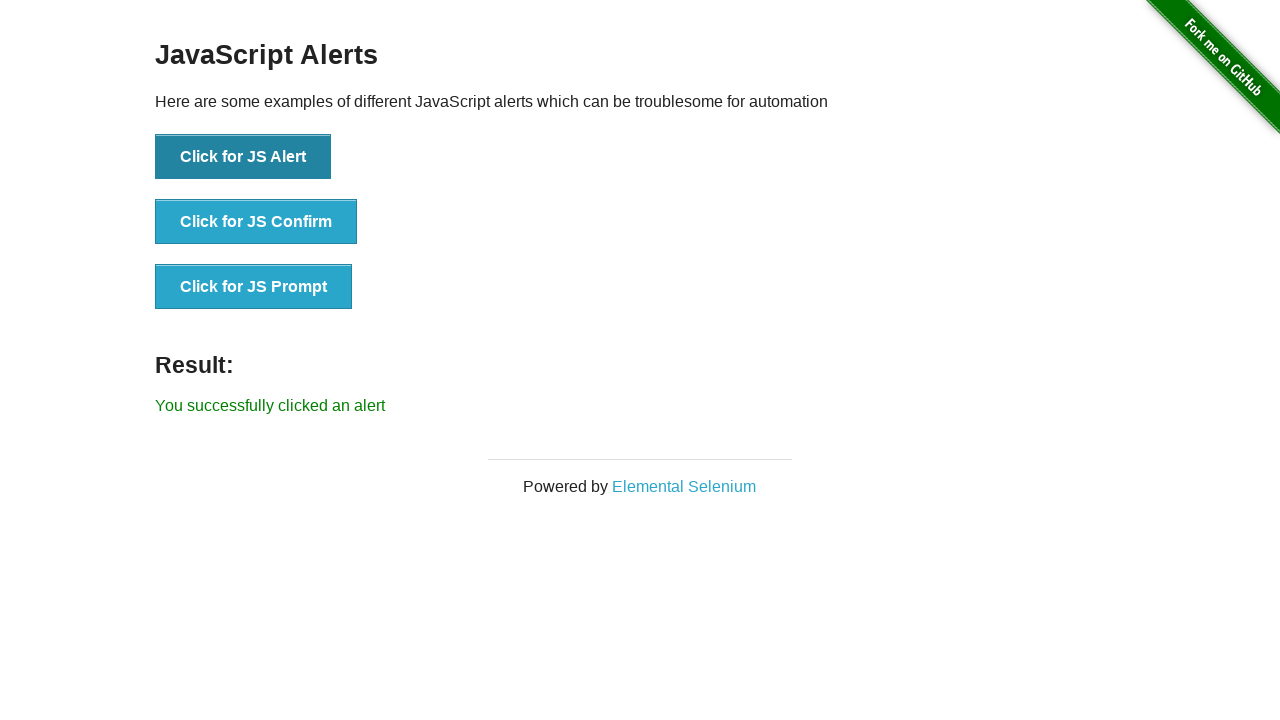